Tests working with multiple browser windows by clicking a link that opens a new window, then switching between the original and new windows and verifying the correct window is in focus by checking page titles.

Starting URL: http://the-internet.herokuapp.com/windows

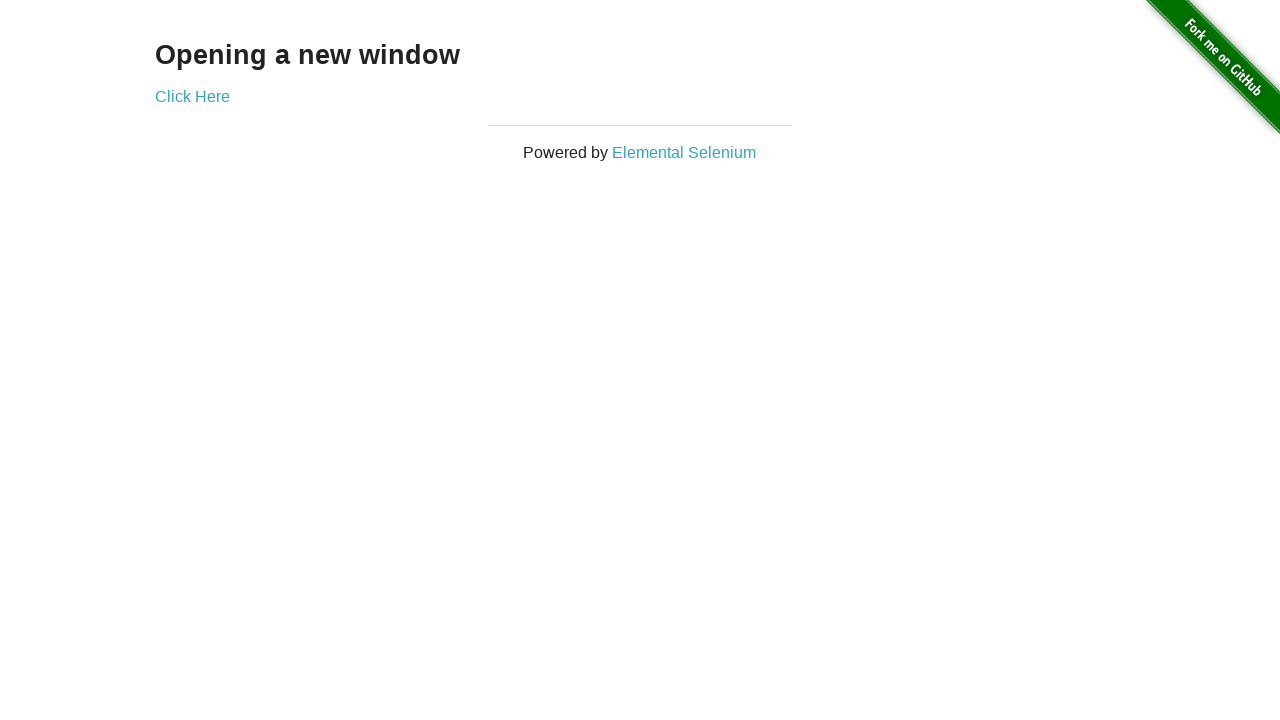

Clicked link to open a new window at (192, 96) on .example a
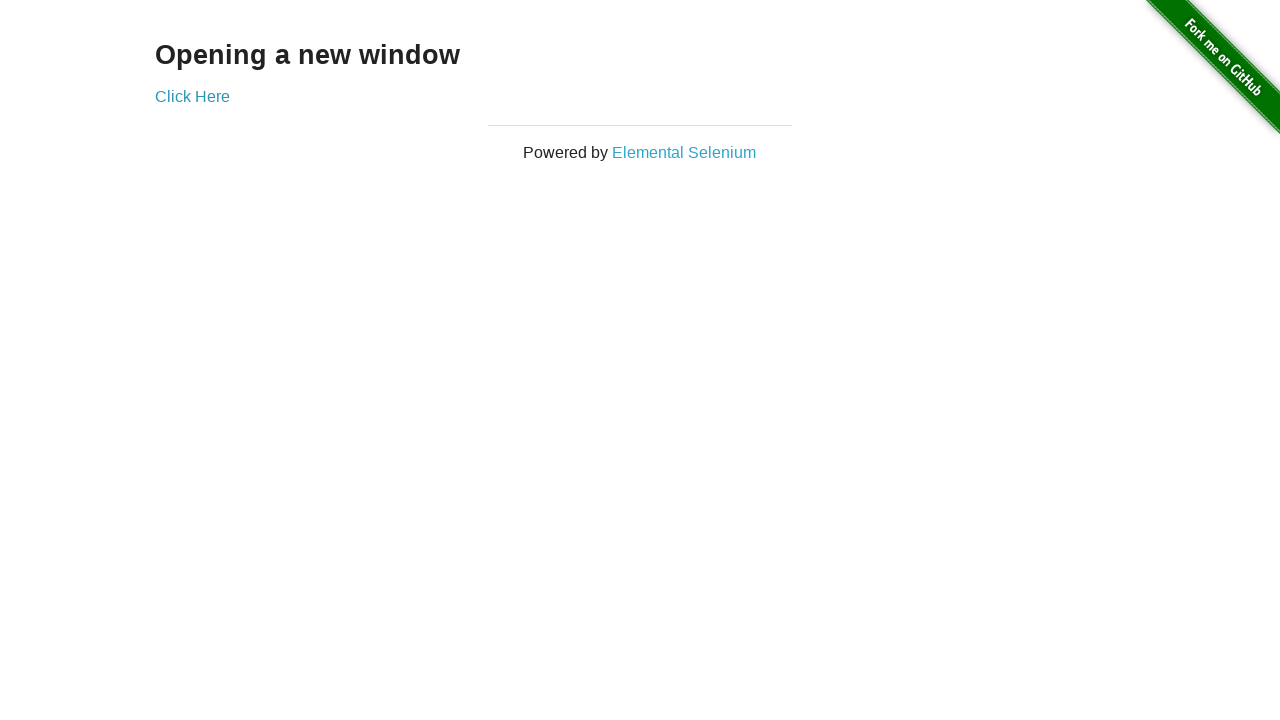

New window opened and captured
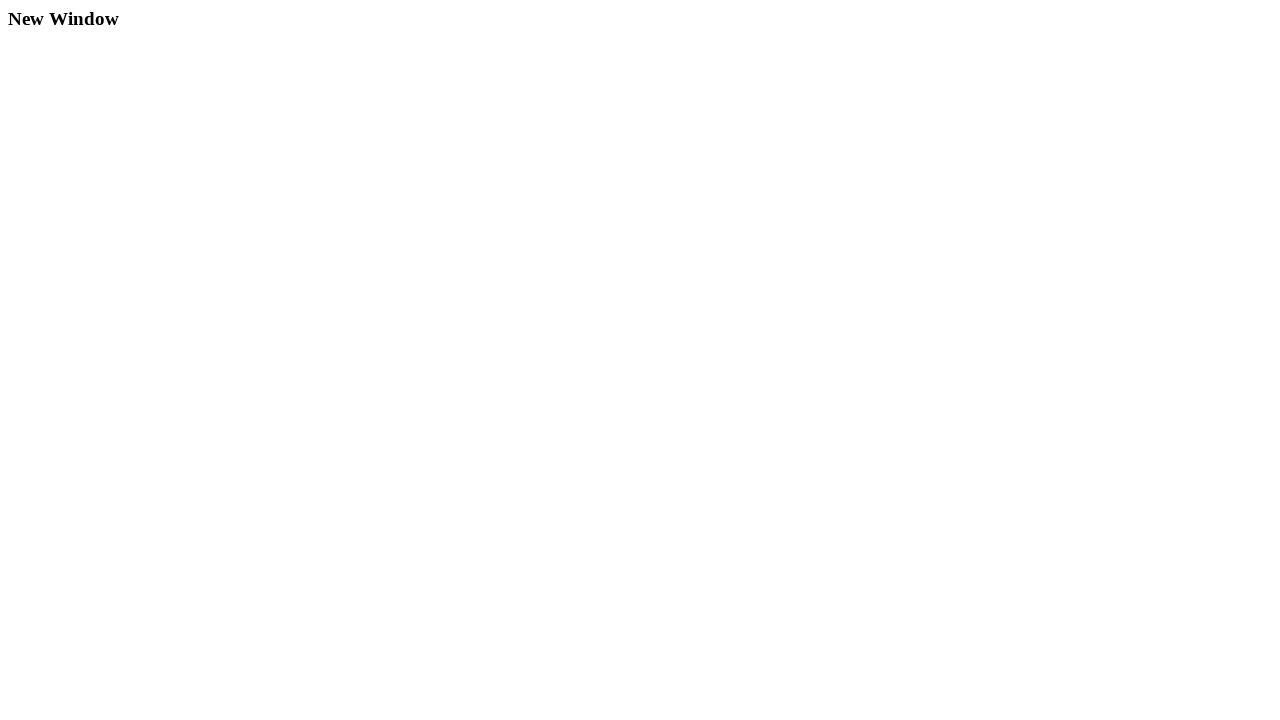

New window page load state completed
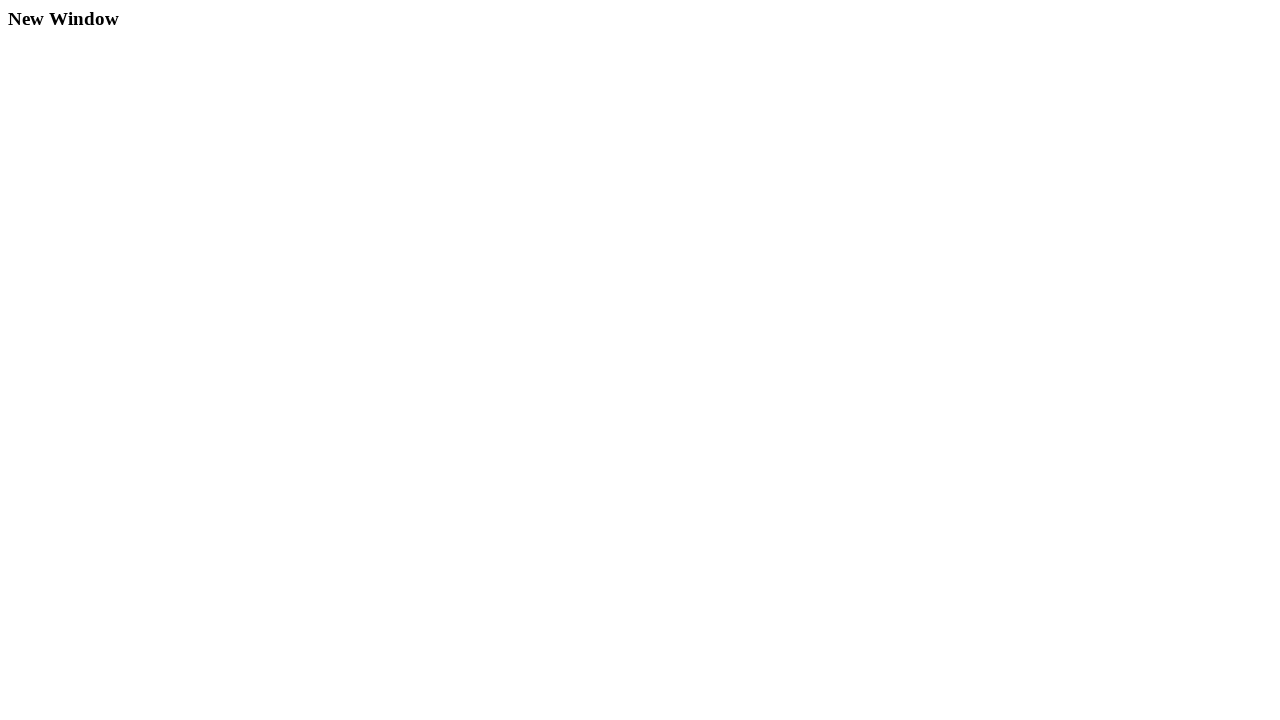

Verified original window title is not 'New Window'
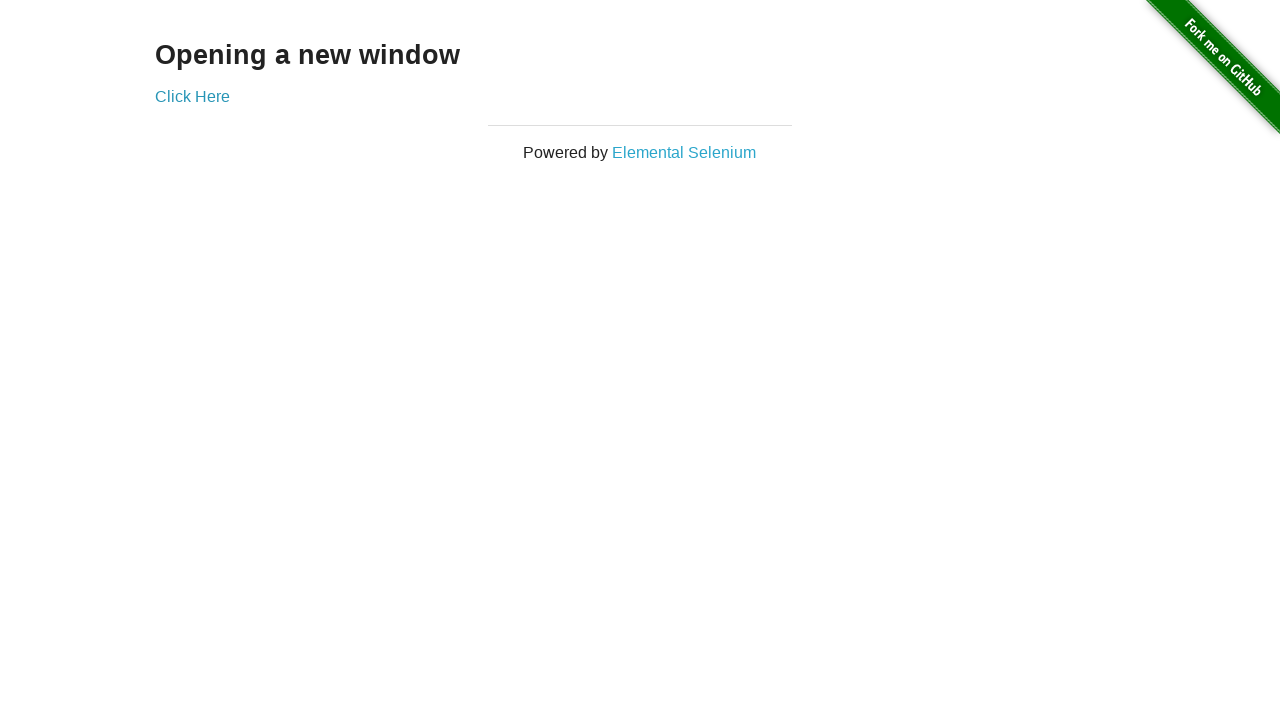

Verified new window title is 'New Window'
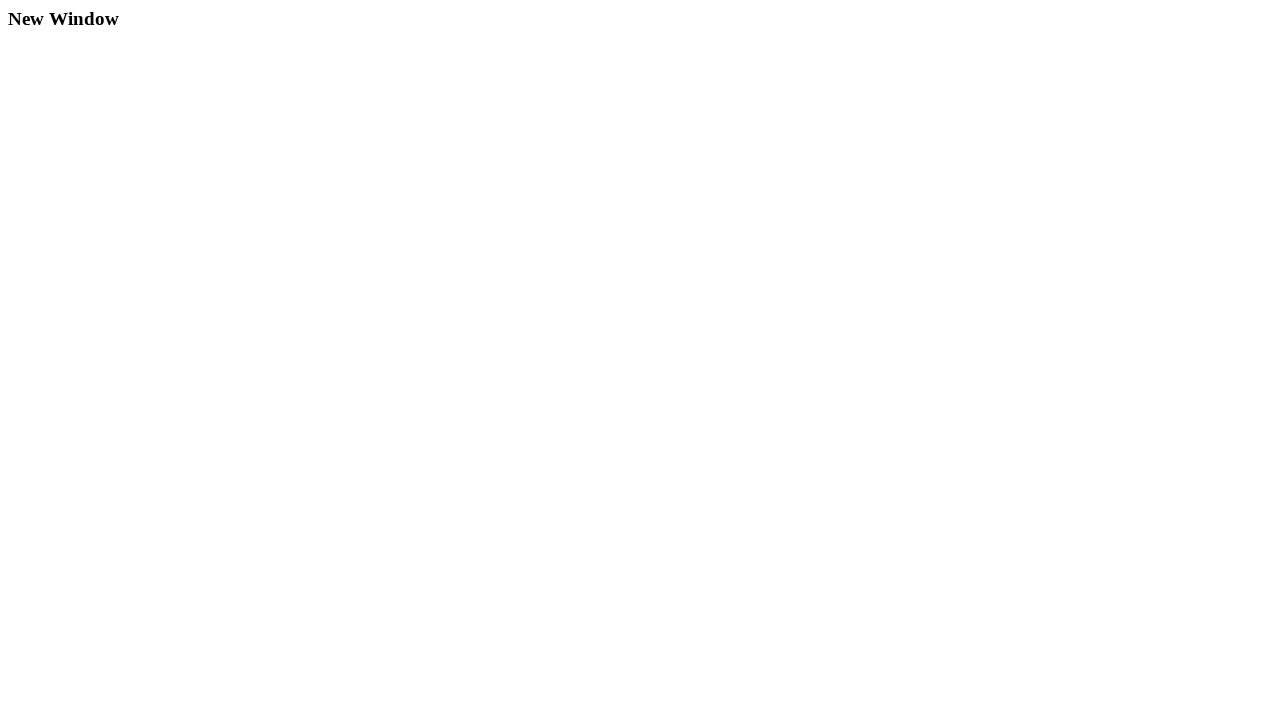

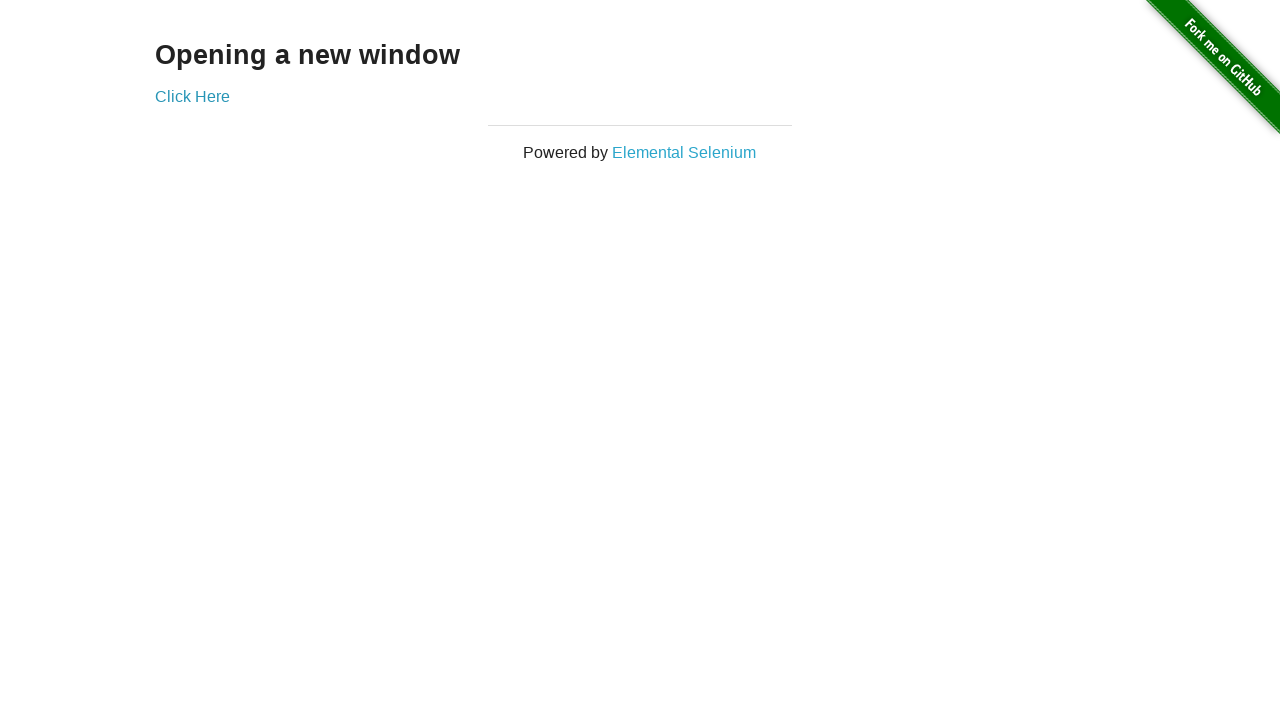